Tests dropdown and multi-select functionality by selecting options from a single-select dropdown and a multi-select list, then deselecting one option from the multi-select

Starting URL: https://omayo.blogspot.com/

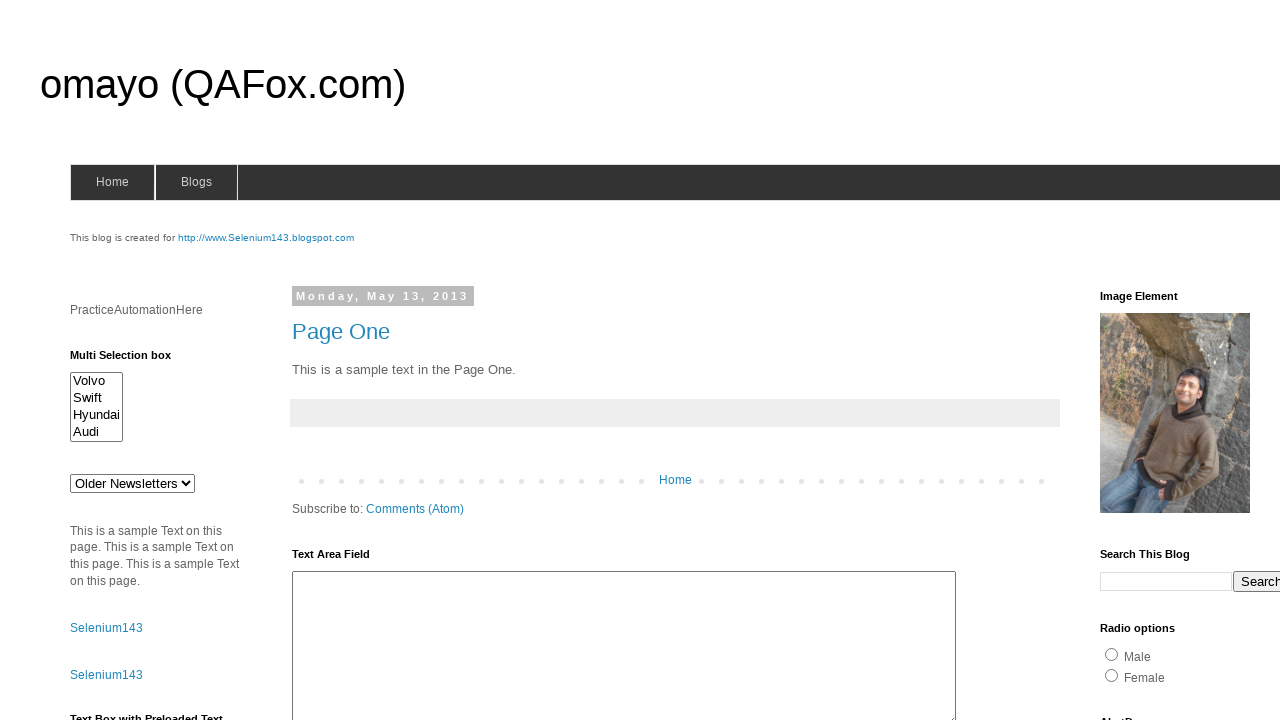

Selected 'doc 3' from single-select dropdown on select#drop1
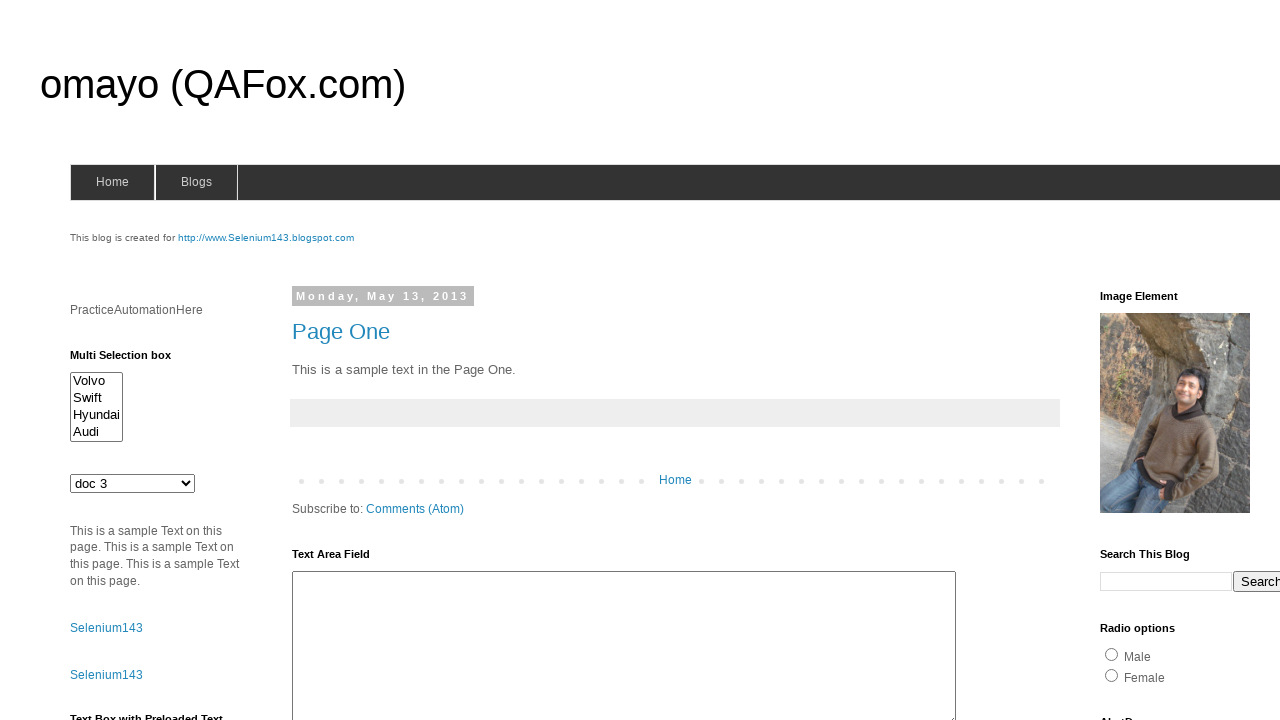

Selected option at index 1 from single-select dropdown on select#drop1
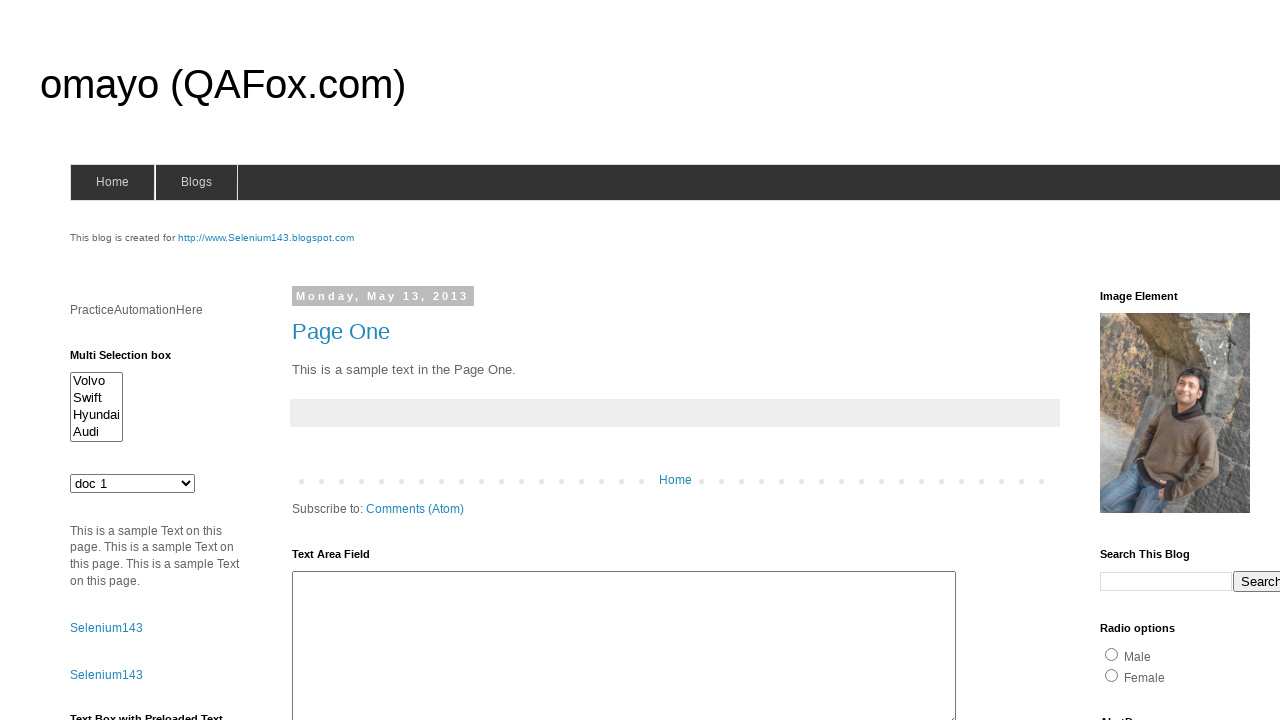

Selected 'Volvo' from multi-select dropdown on select#multiselect1
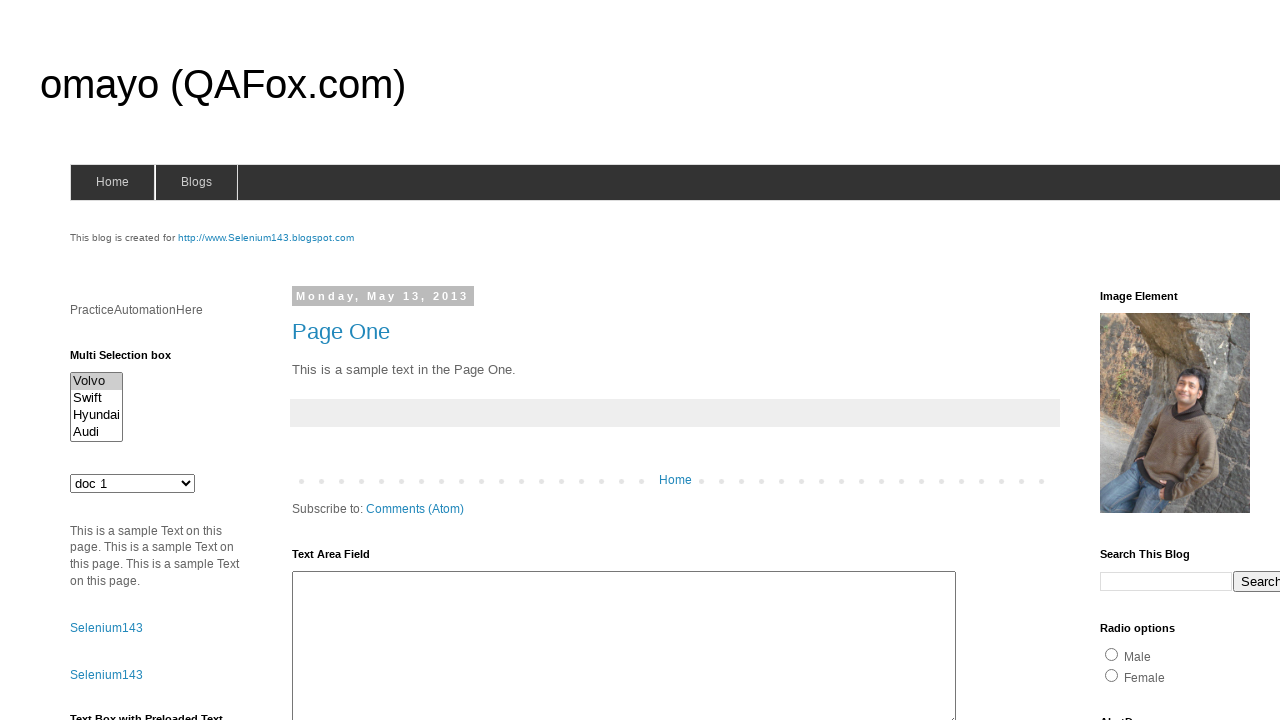

Selected 'Volvo' and 'Audi' from multi-select dropdown on select#multiselect1
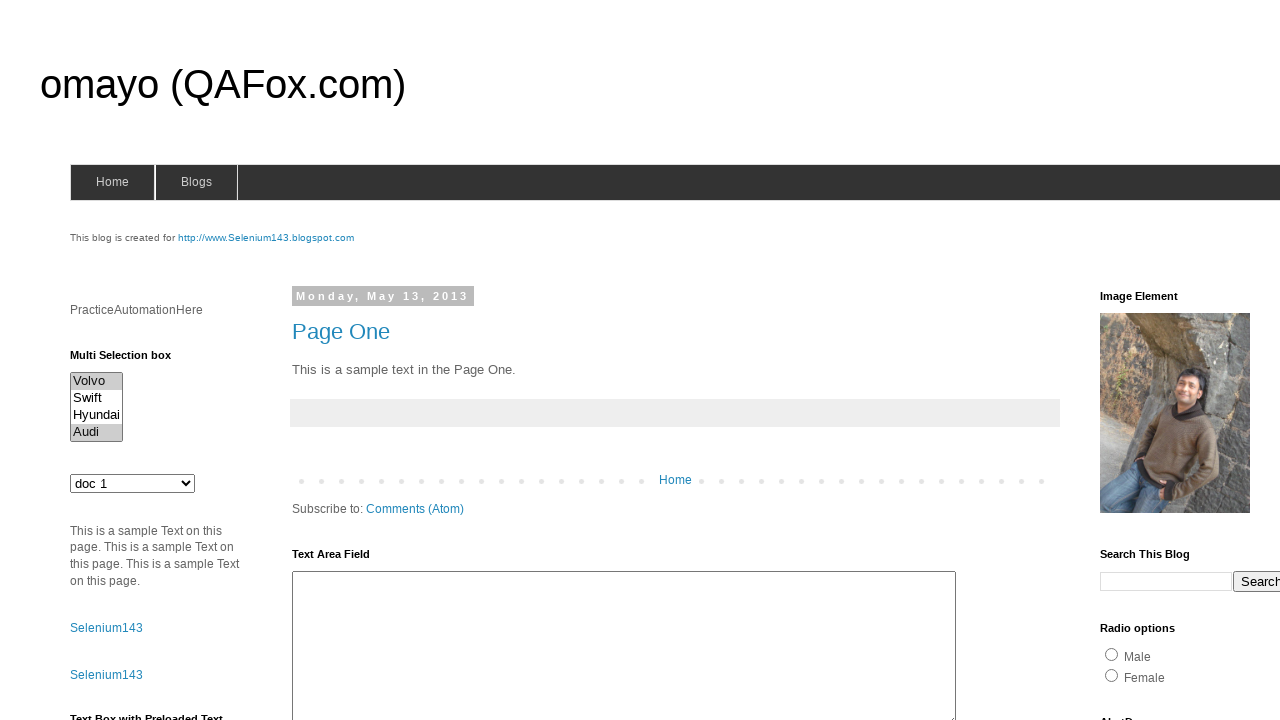

Selected 'Volvo', 'Audi', and 'Hyundai' from multi-select dropdown on select#multiselect1
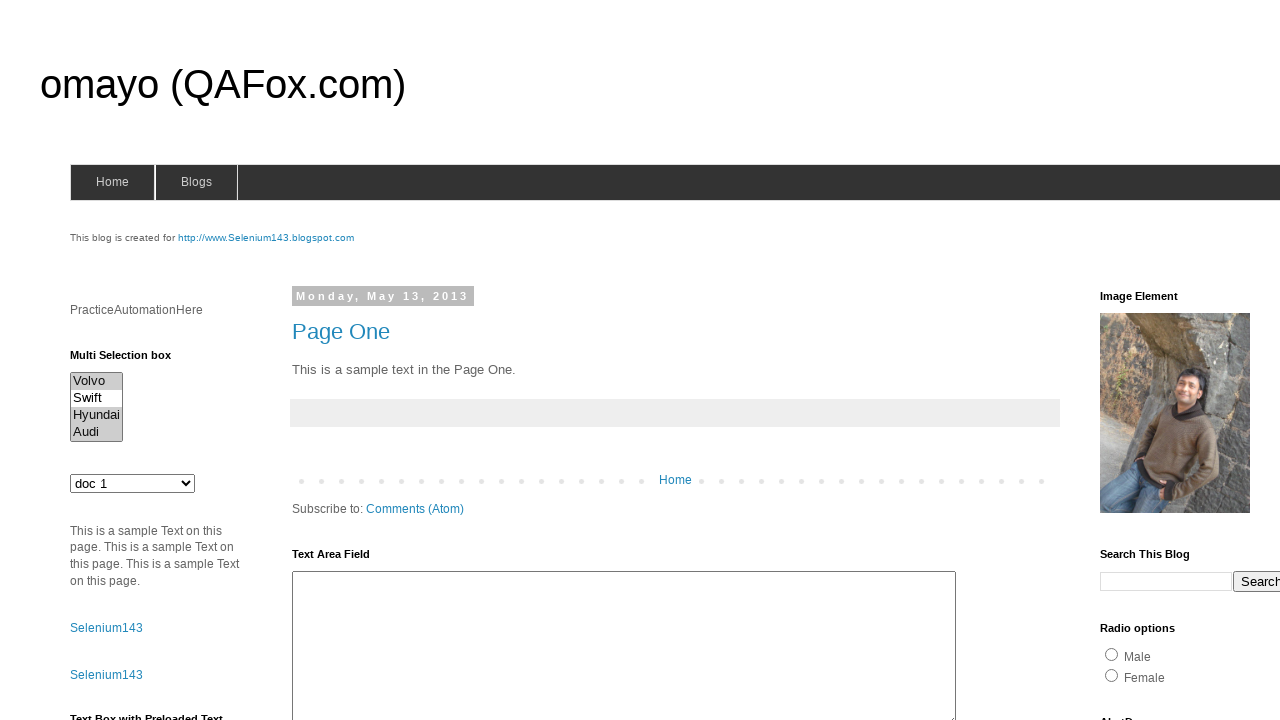

Deselected 'Audi' from multi-select, keeping 'Volvo' and 'Hyundai' selected on select#multiselect1
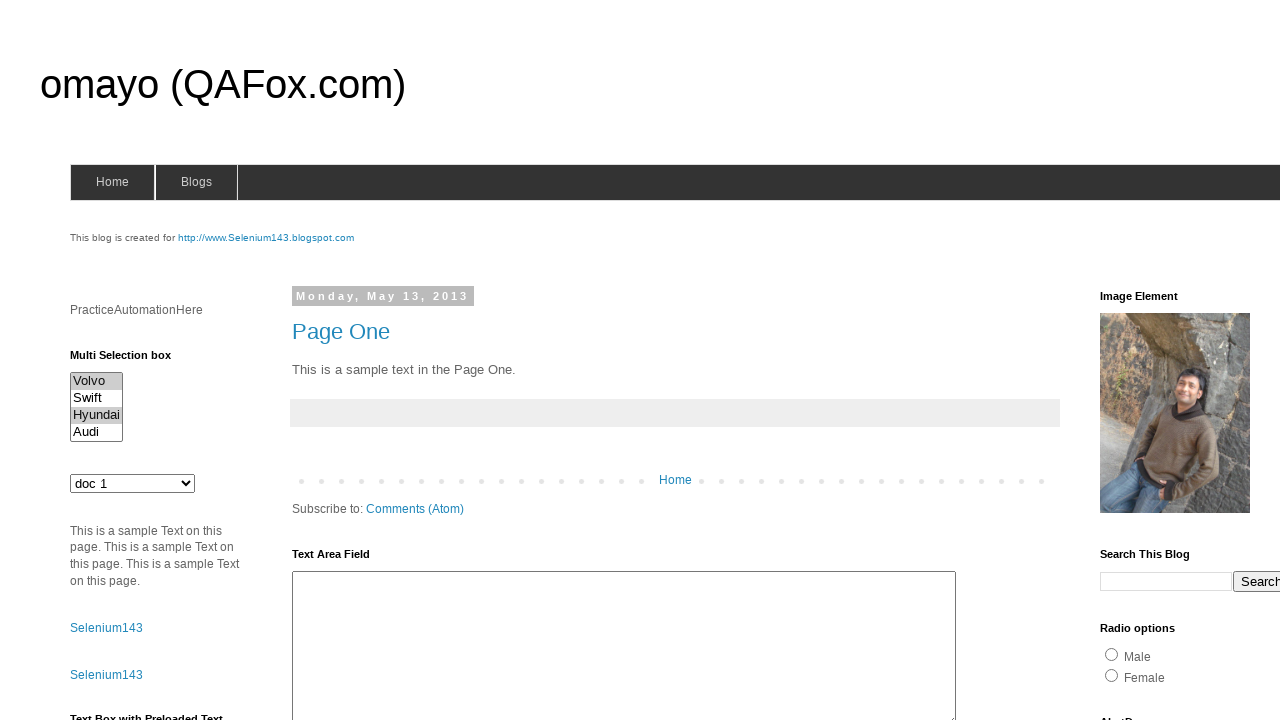

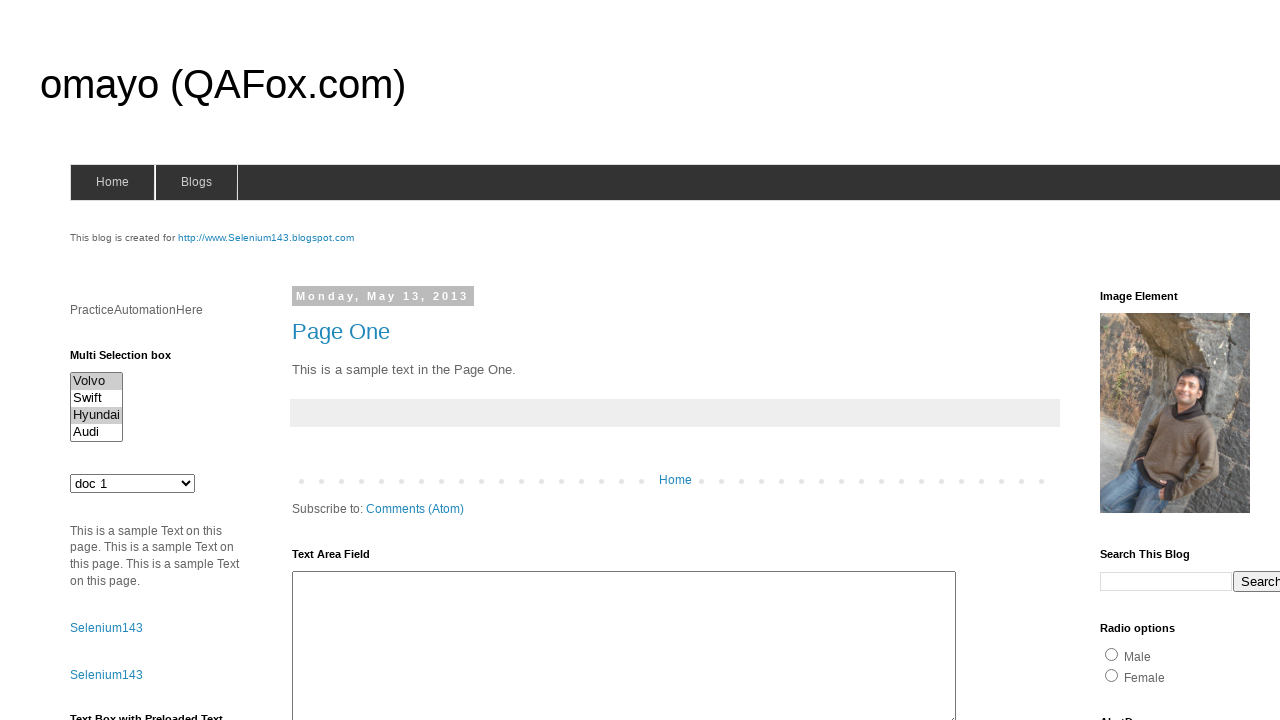